Tests old style select menu by selecting options using different methods (by index, visible text, and value)

Starting URL: https://demoqa.com/select-menu

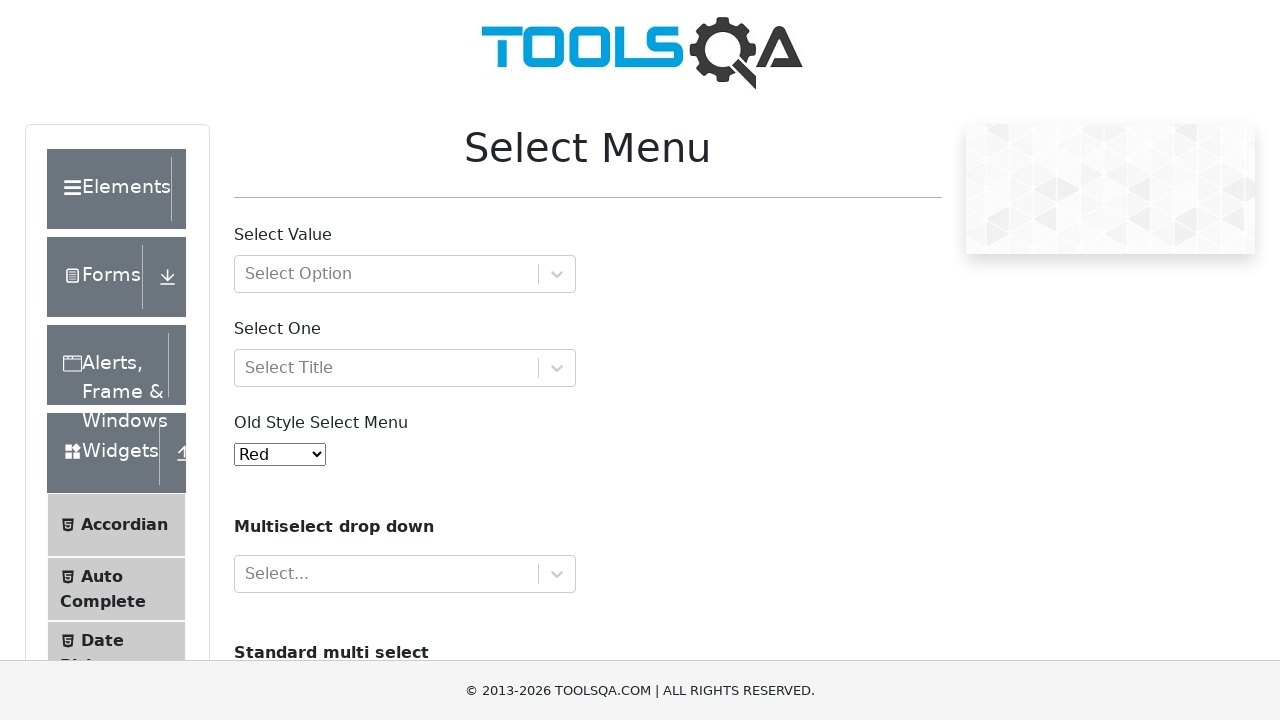

Selected option by index 4 from old style select menu on #oldSelectMenu
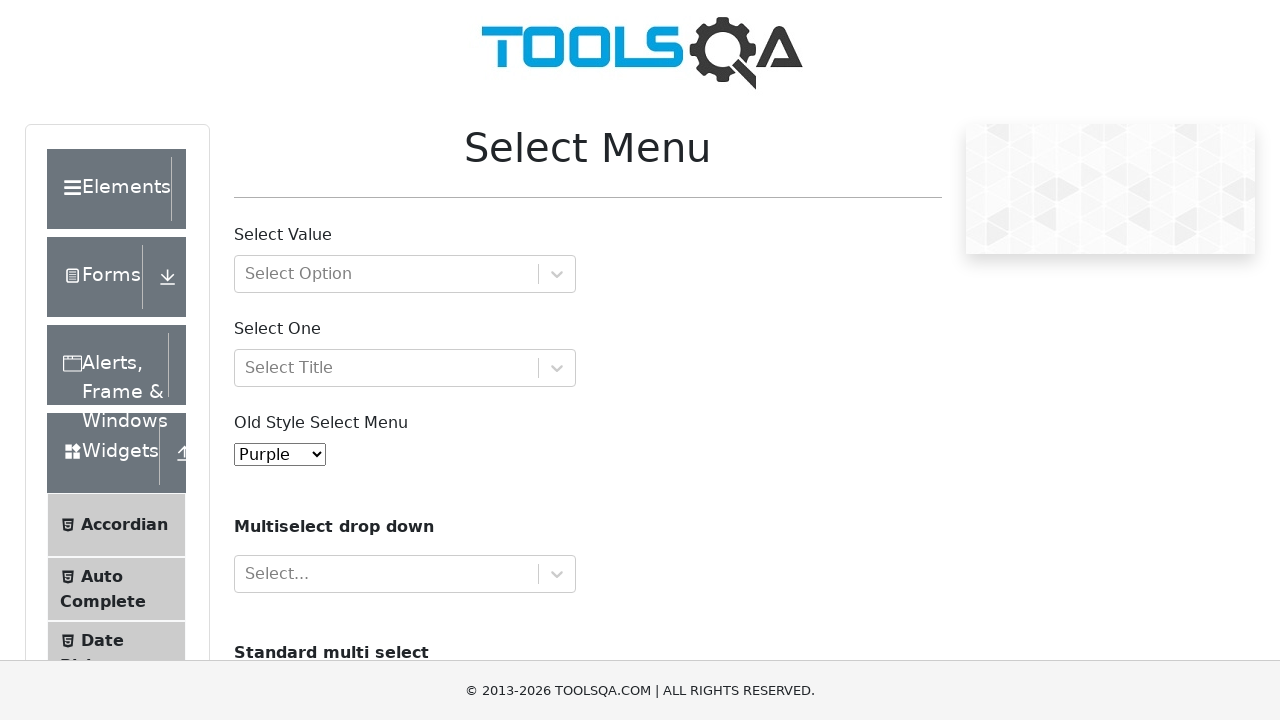

Selected 'Magenta' option by visible text from old style select menu on #oldSelectMenu
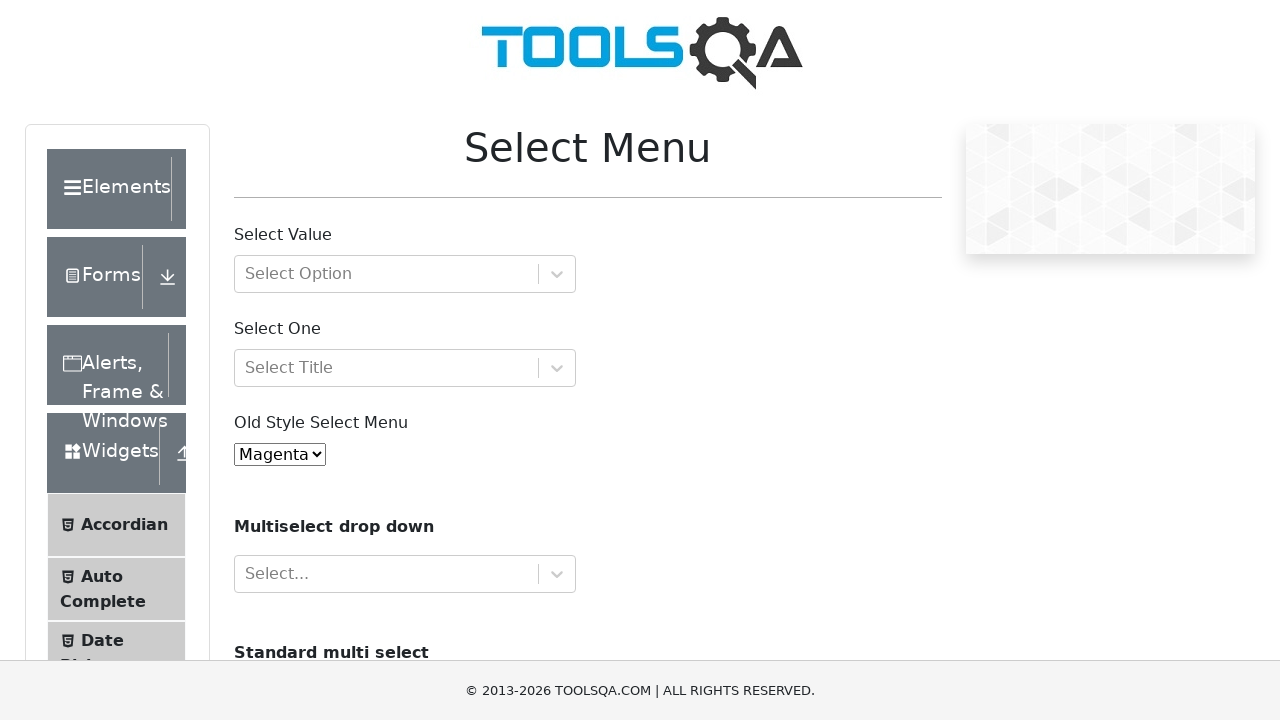

Selected option by value '6' from old style select menu on #oldSelectMenu
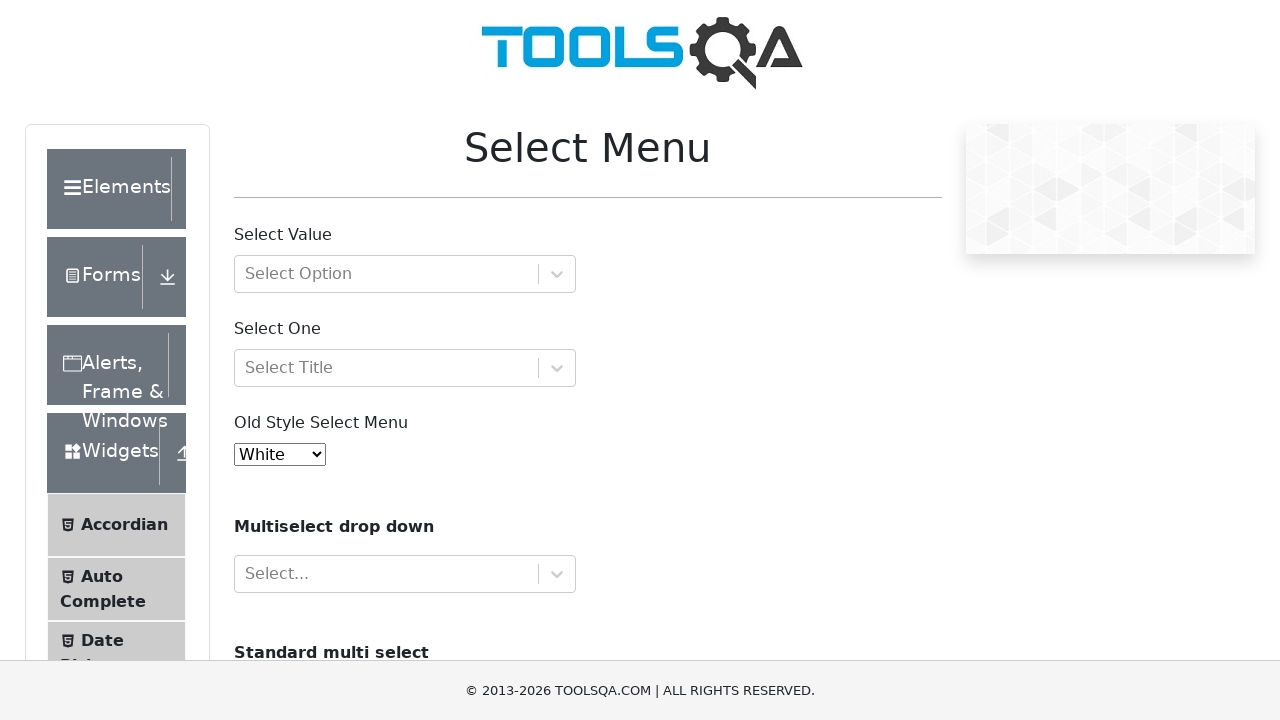

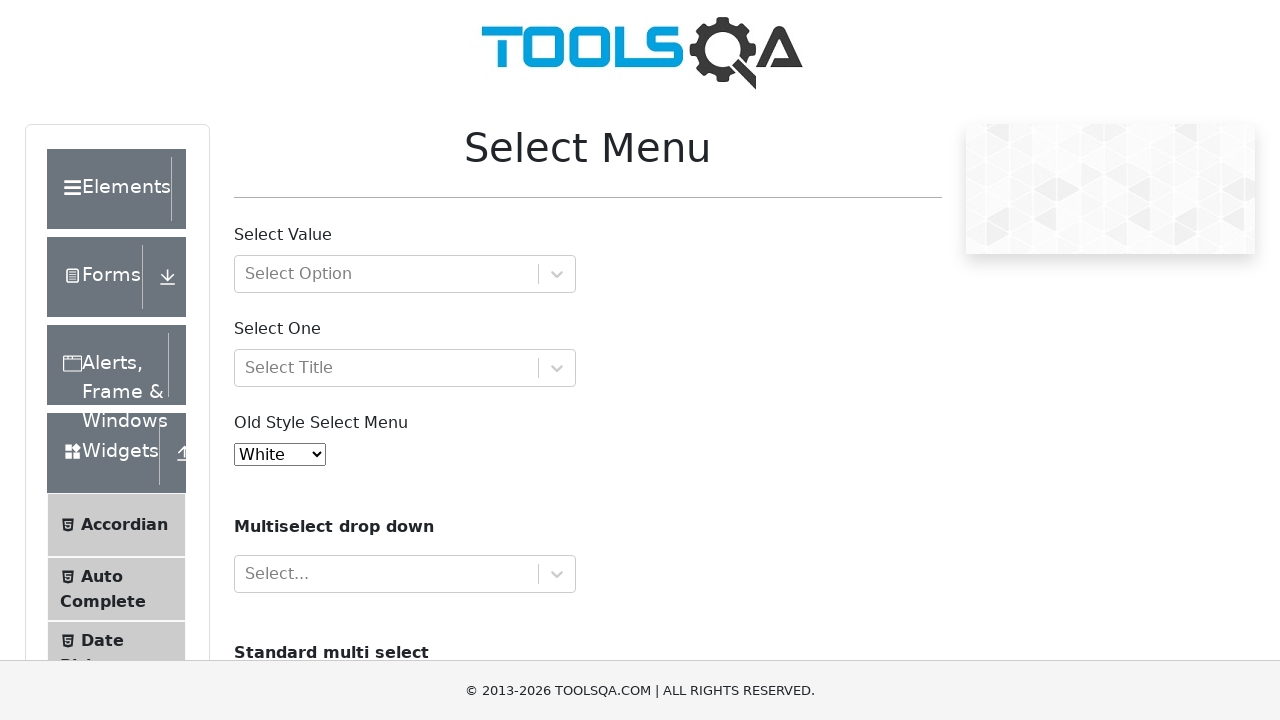